Tests dropdown interaction by locating a country select element and verifying its options are available

Starting URL: https://panjatan.netlify.app/

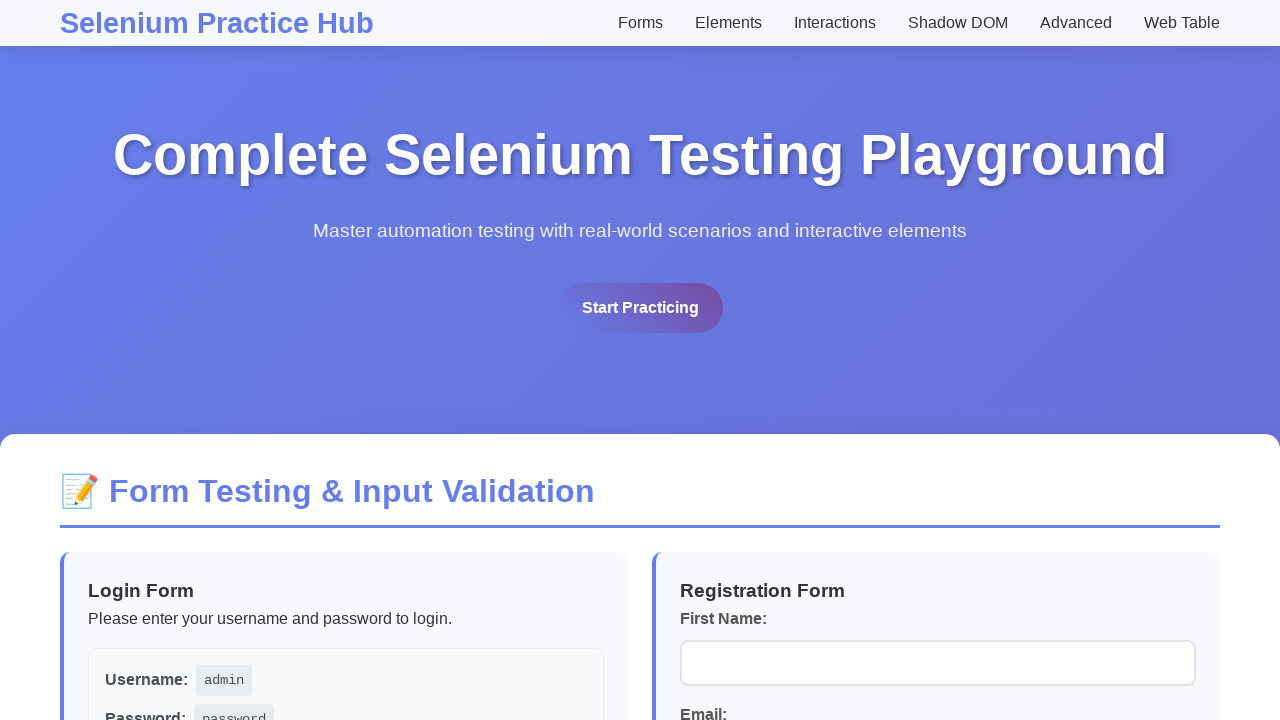

Country dropdown element became visible
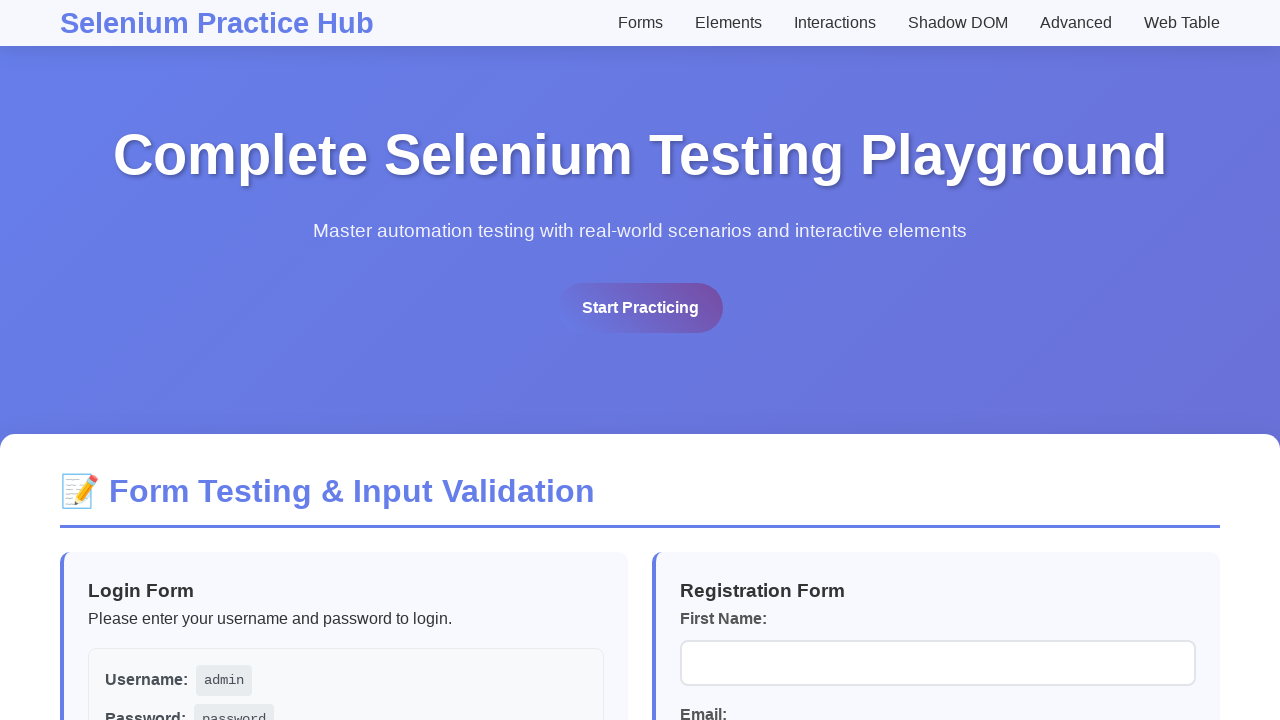

Clicked on the country dropdown to open it at (938, 360) on select#country
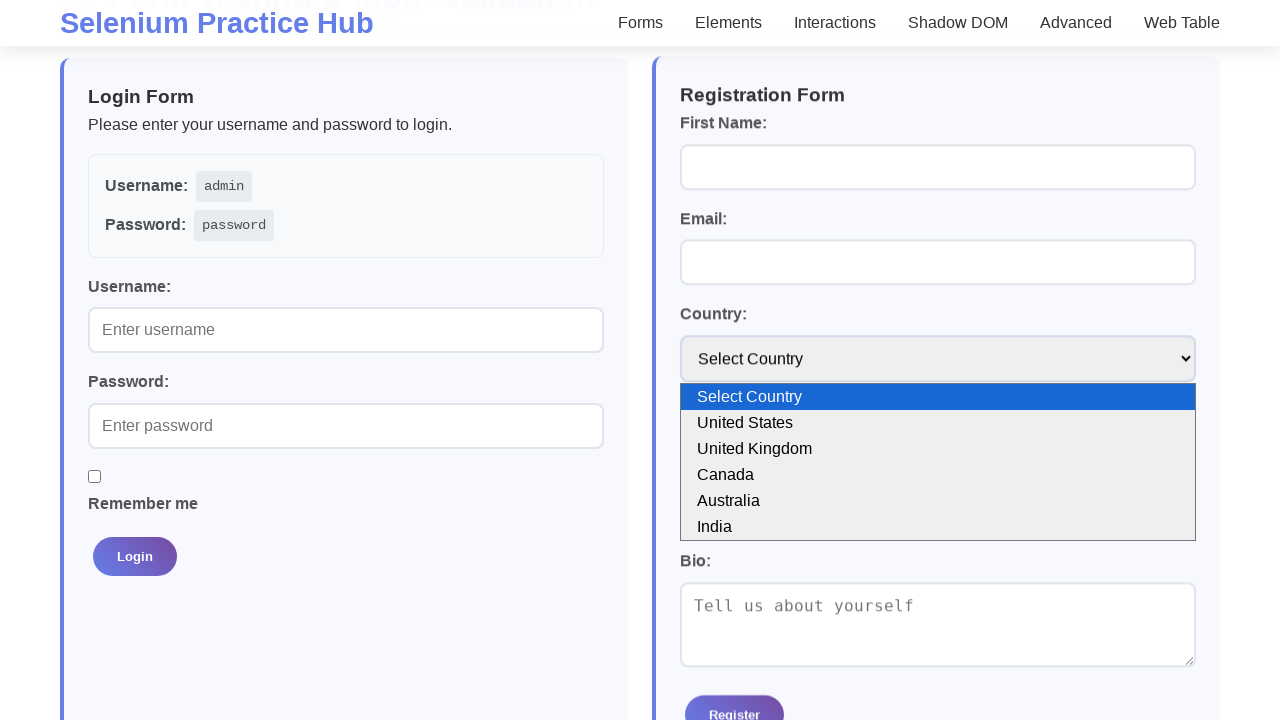

Selected option at index 1 from the country dropdown on select#country
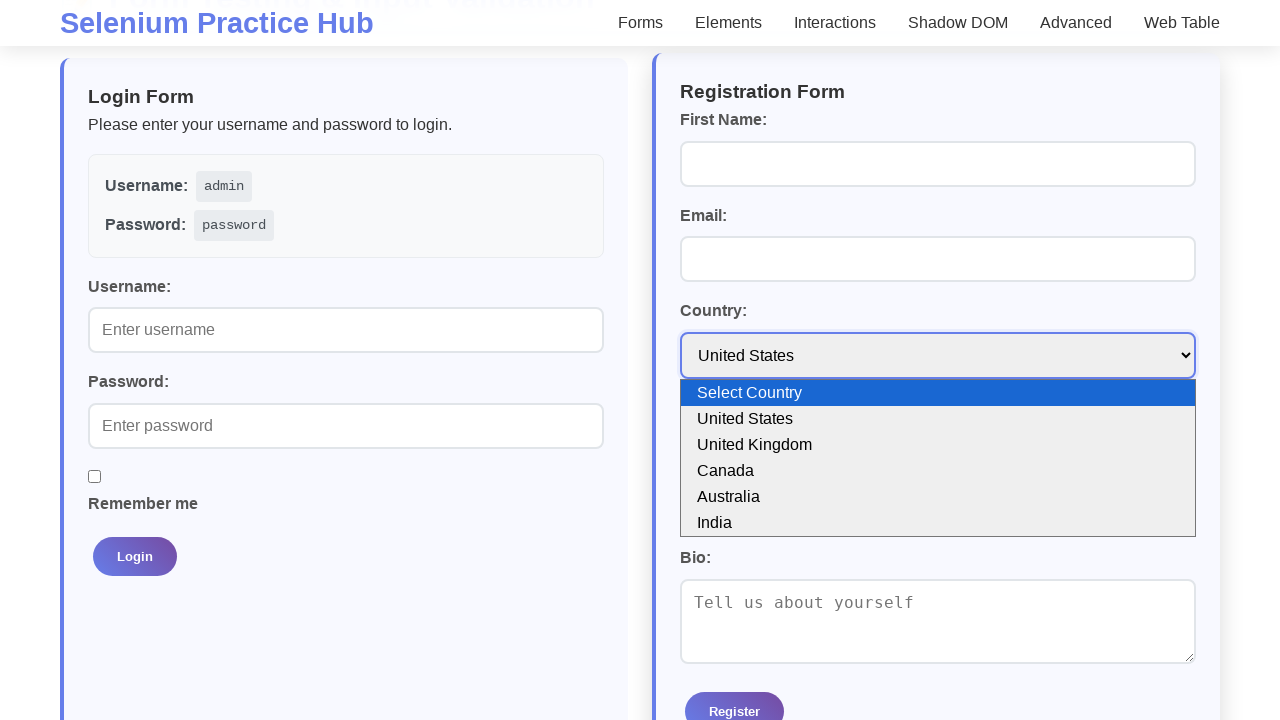

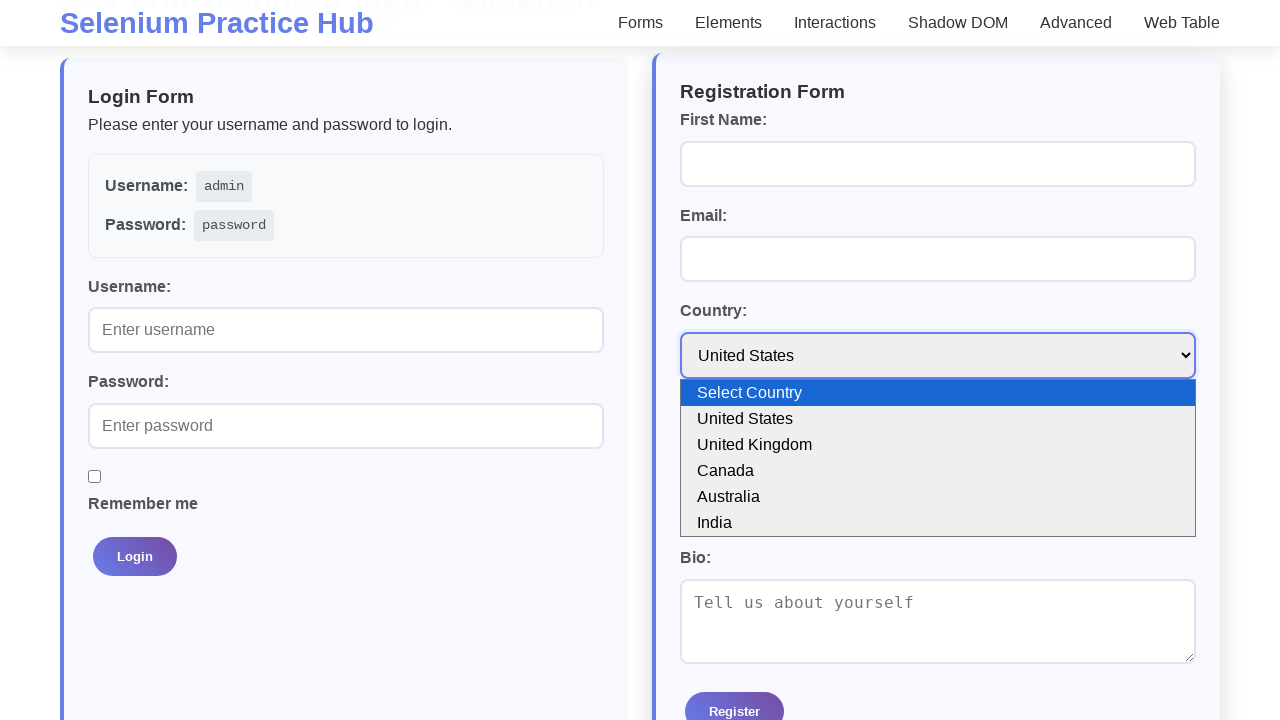